Tests JavaScript prompt dialog by triggering it, entering text, and accepting

Starting URL: https://the-internet.herokuapp.com/

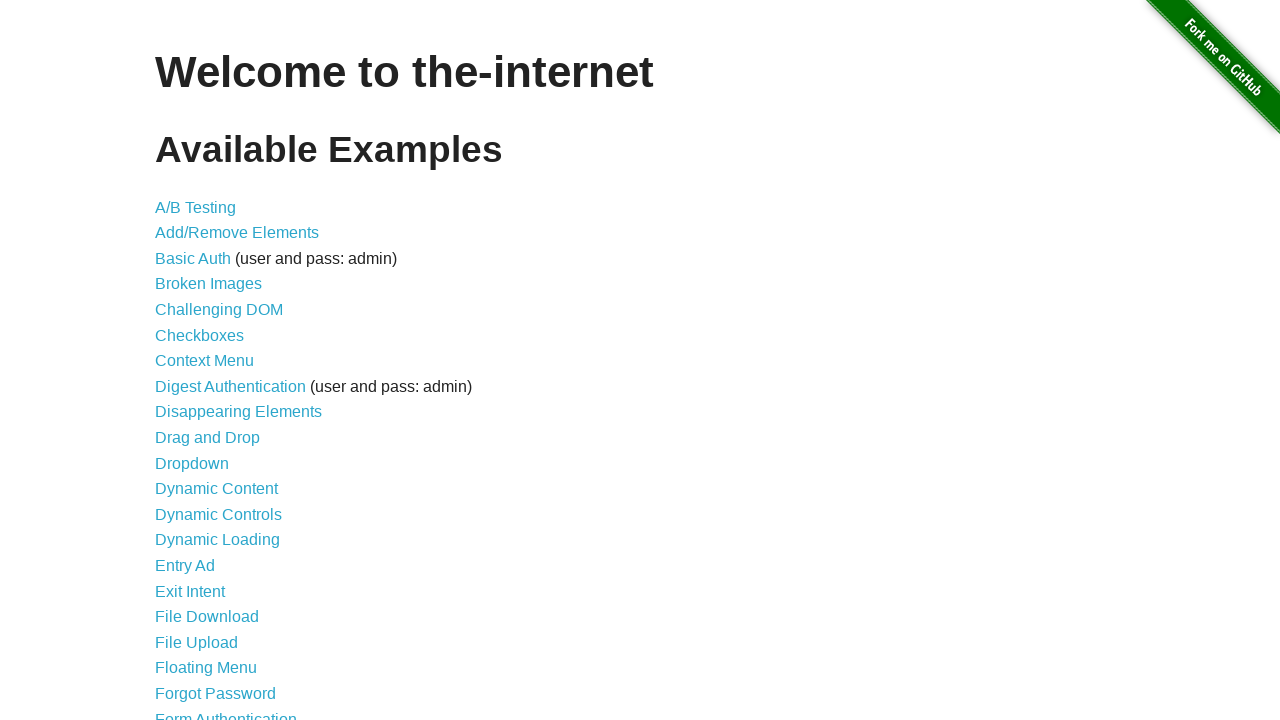

Clicked link to navigate to JavaScript alerts page at (214, 361) on [href="/javascript_alerts"]
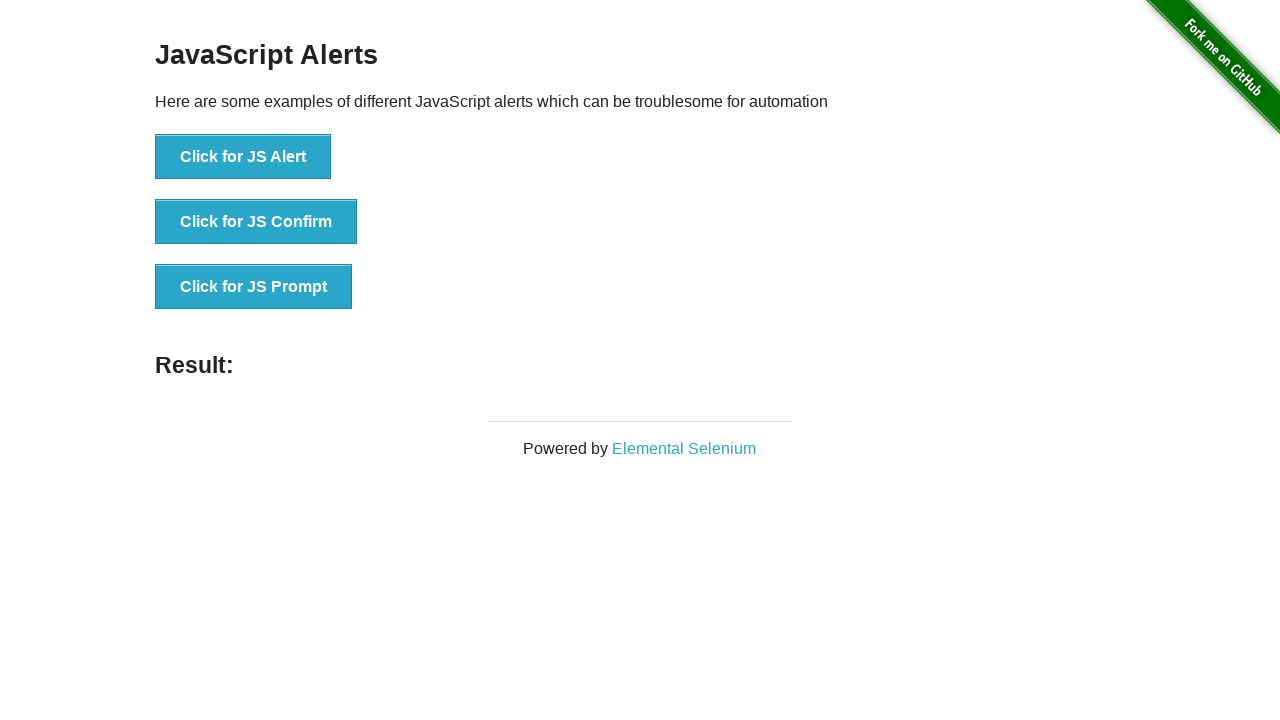

Set up dialog handler to accept prompt with text 'This is a prompt'
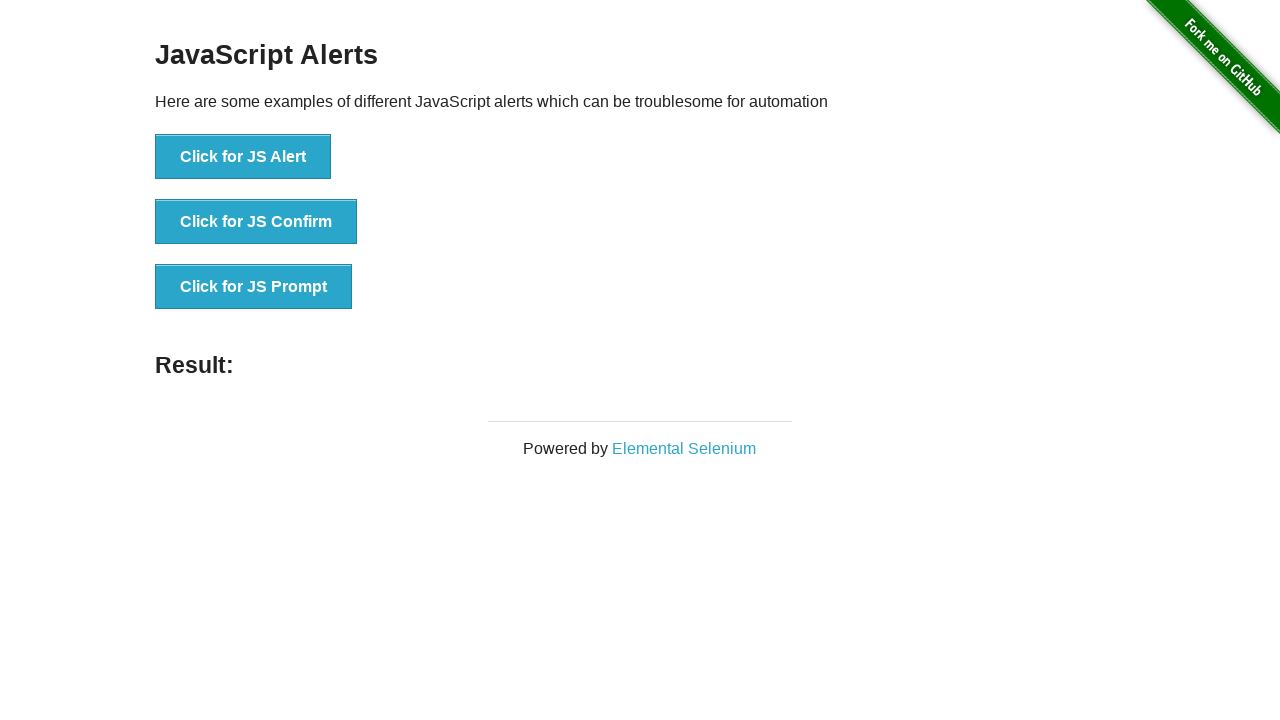

Clicked button to trigger JavaScript prompt dialog at (254, 287) on [onclick="jsPrompt()"]
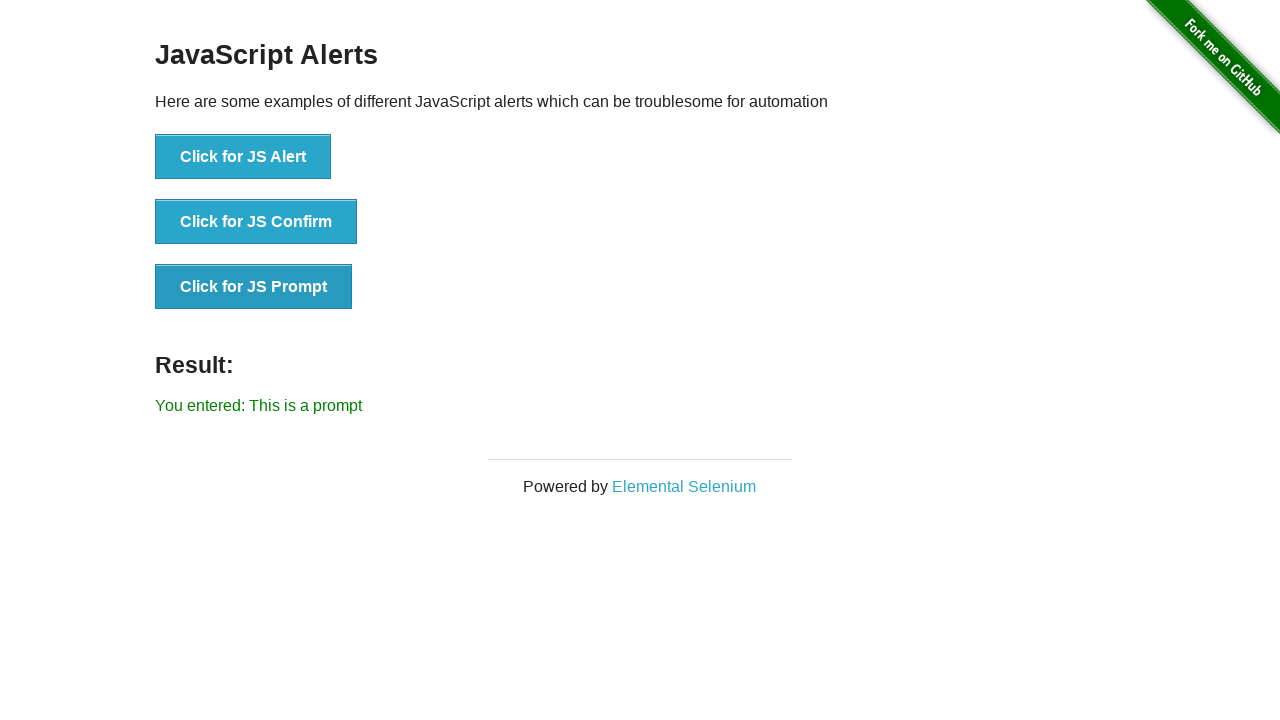

Result element appeared with prompt response
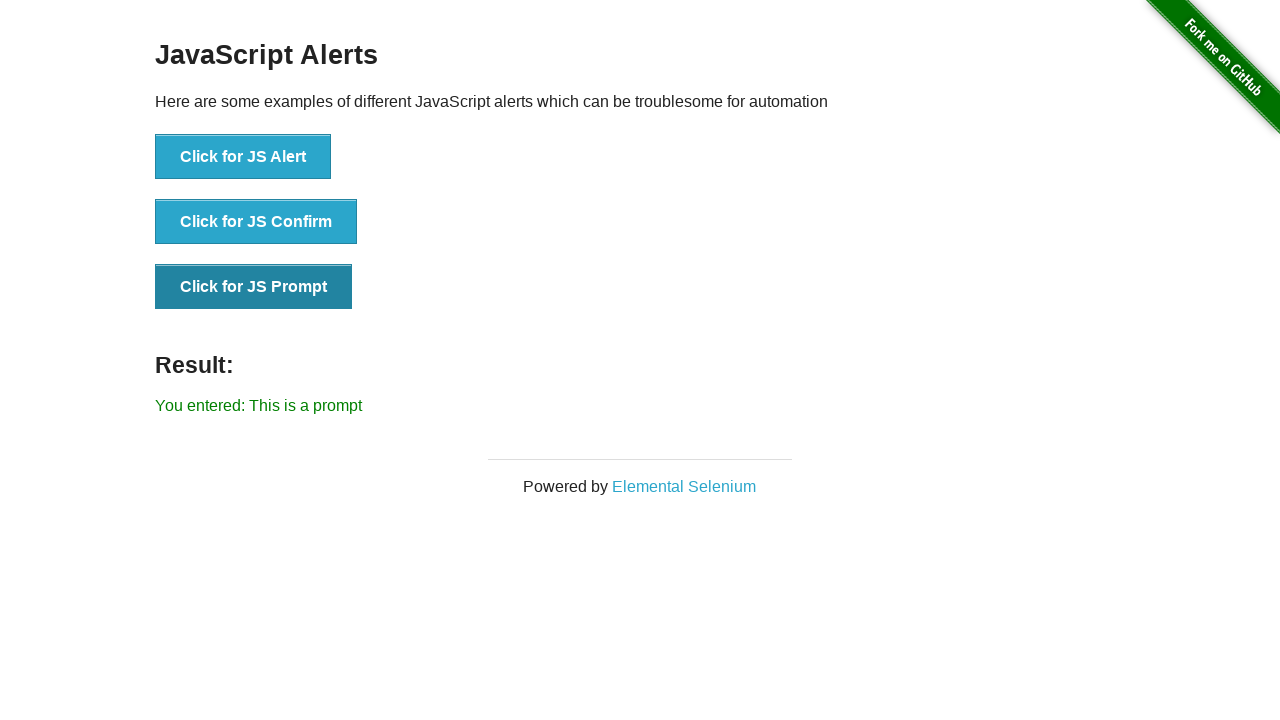

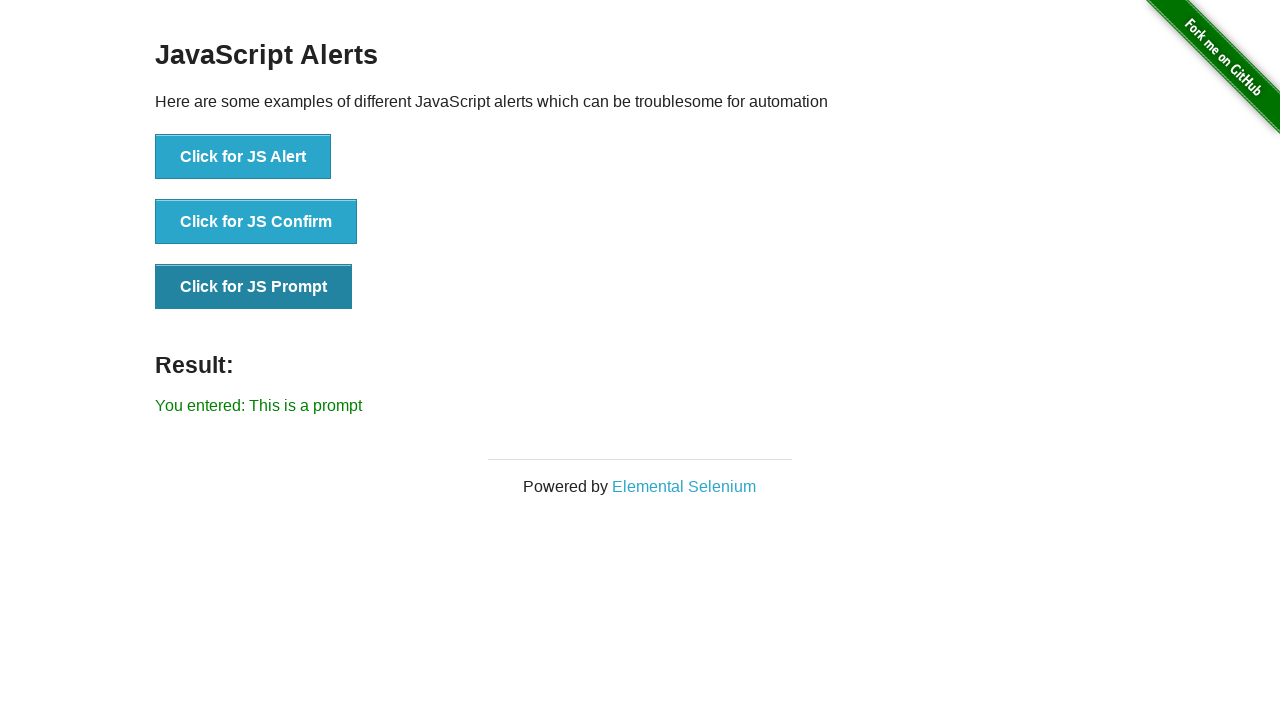